Tests browser window management operations by maximizing, minimizing, and making the window fullscreen on the Agoda travel website

Starting URL: https://www.agoda.com/en-in/

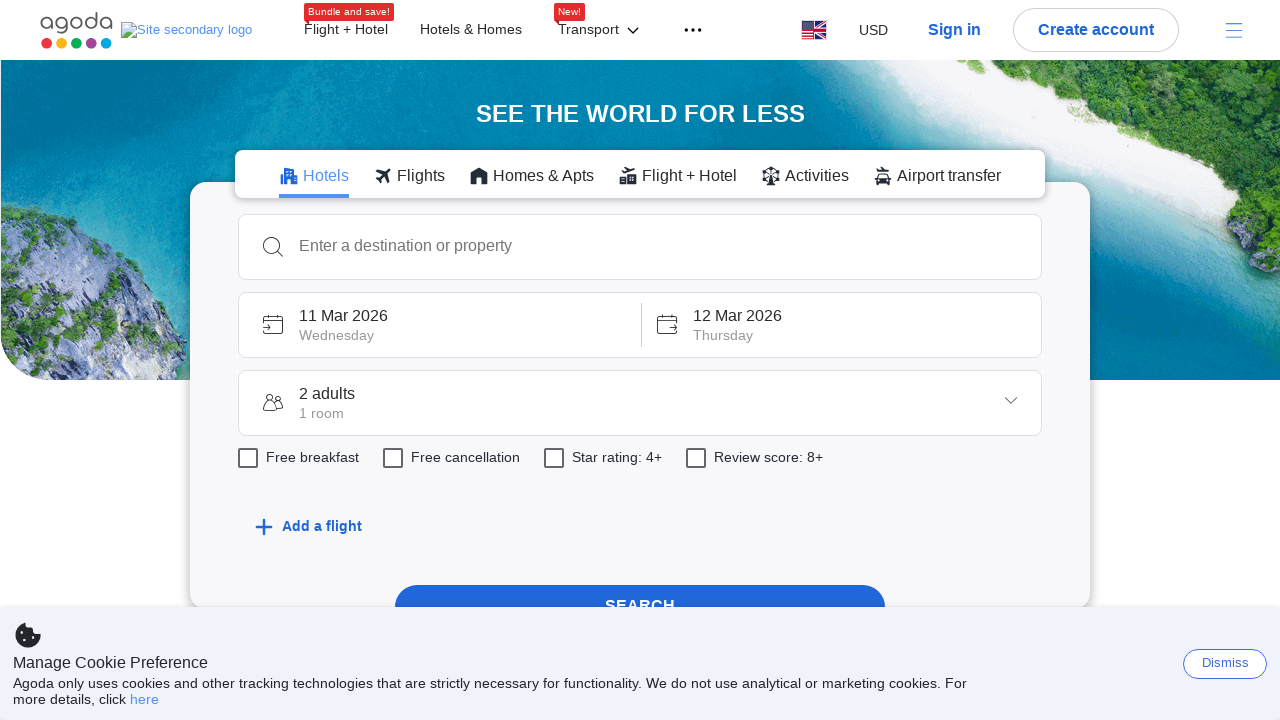

Navigated to Agoda travel website (https://www.agoda.com/en-in/)
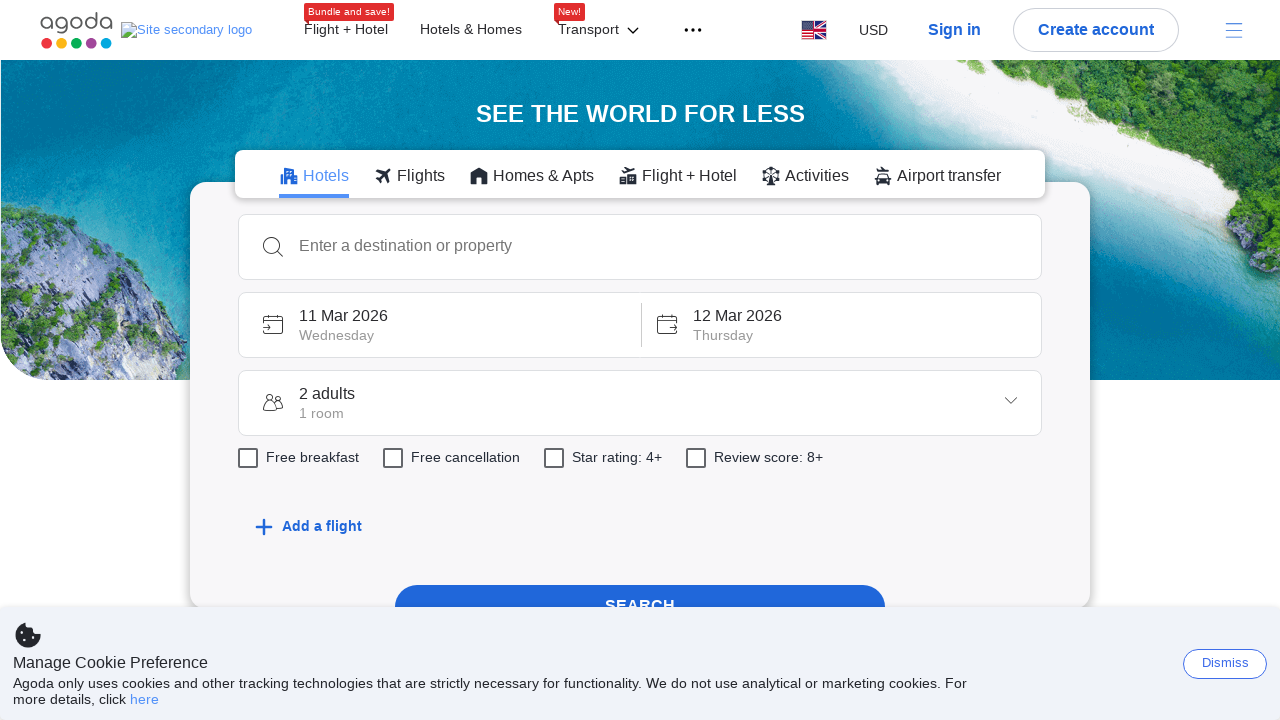

Maximized browser window to 1920x1080
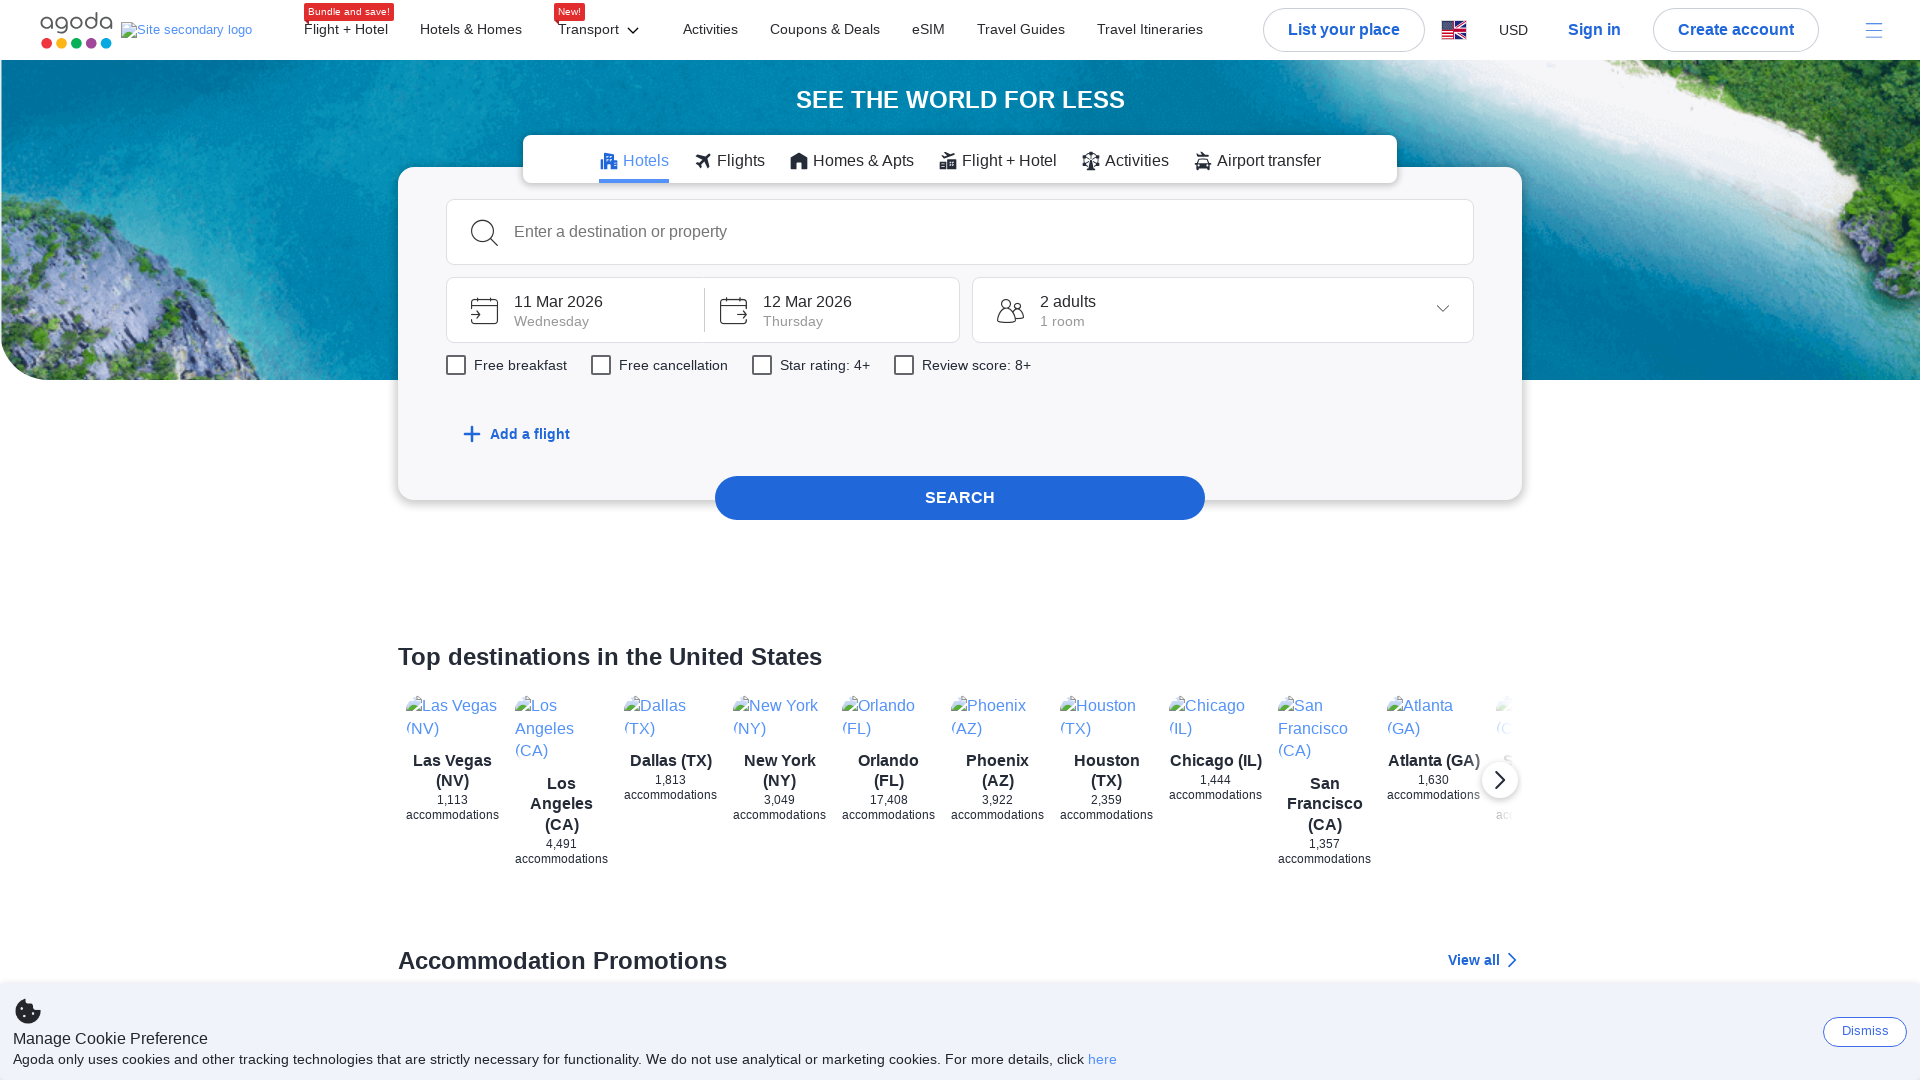

Minimized browser window to 800x600 (simulated)
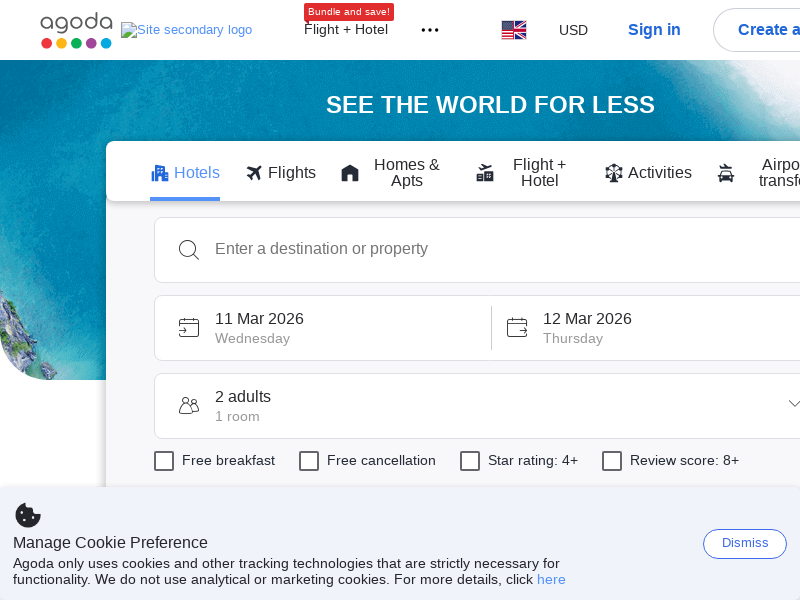

Set browser to fullscreen equivalent at 1920x1080
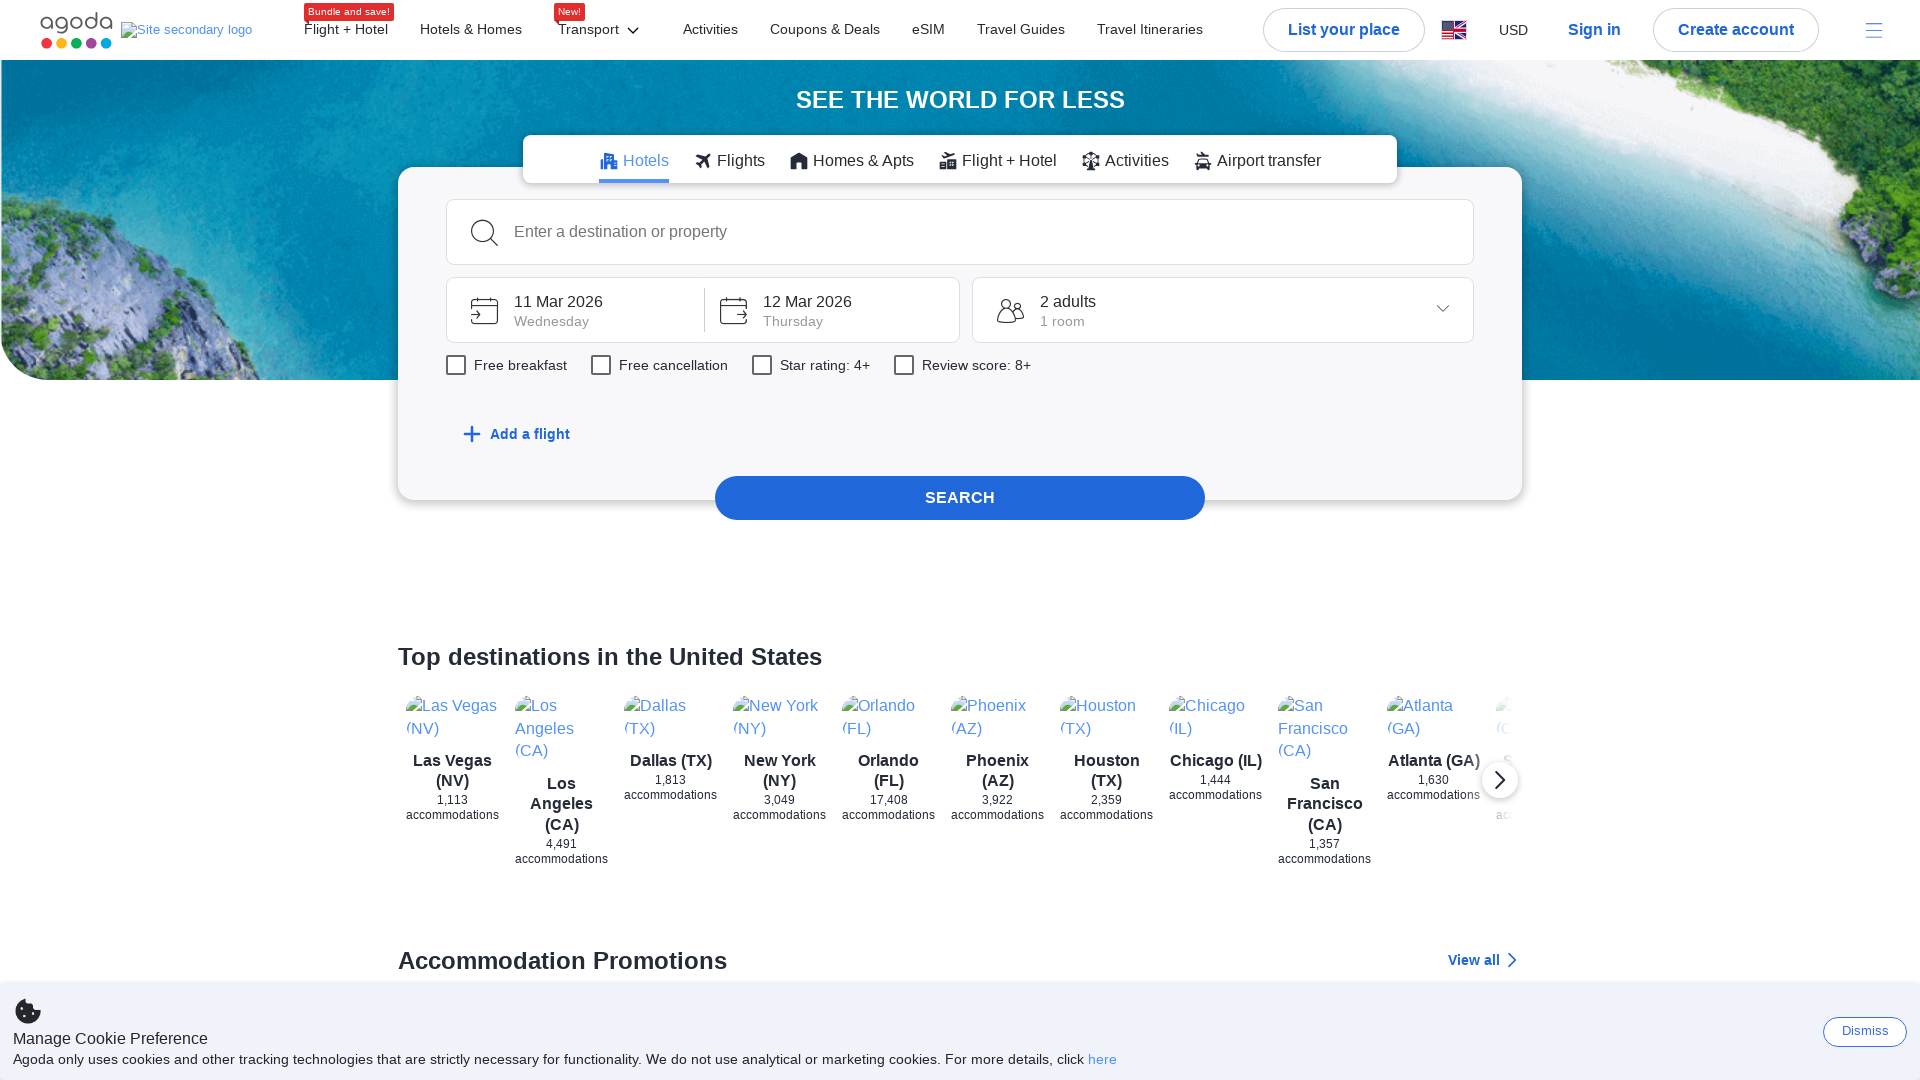

Waited for page DOM content to load
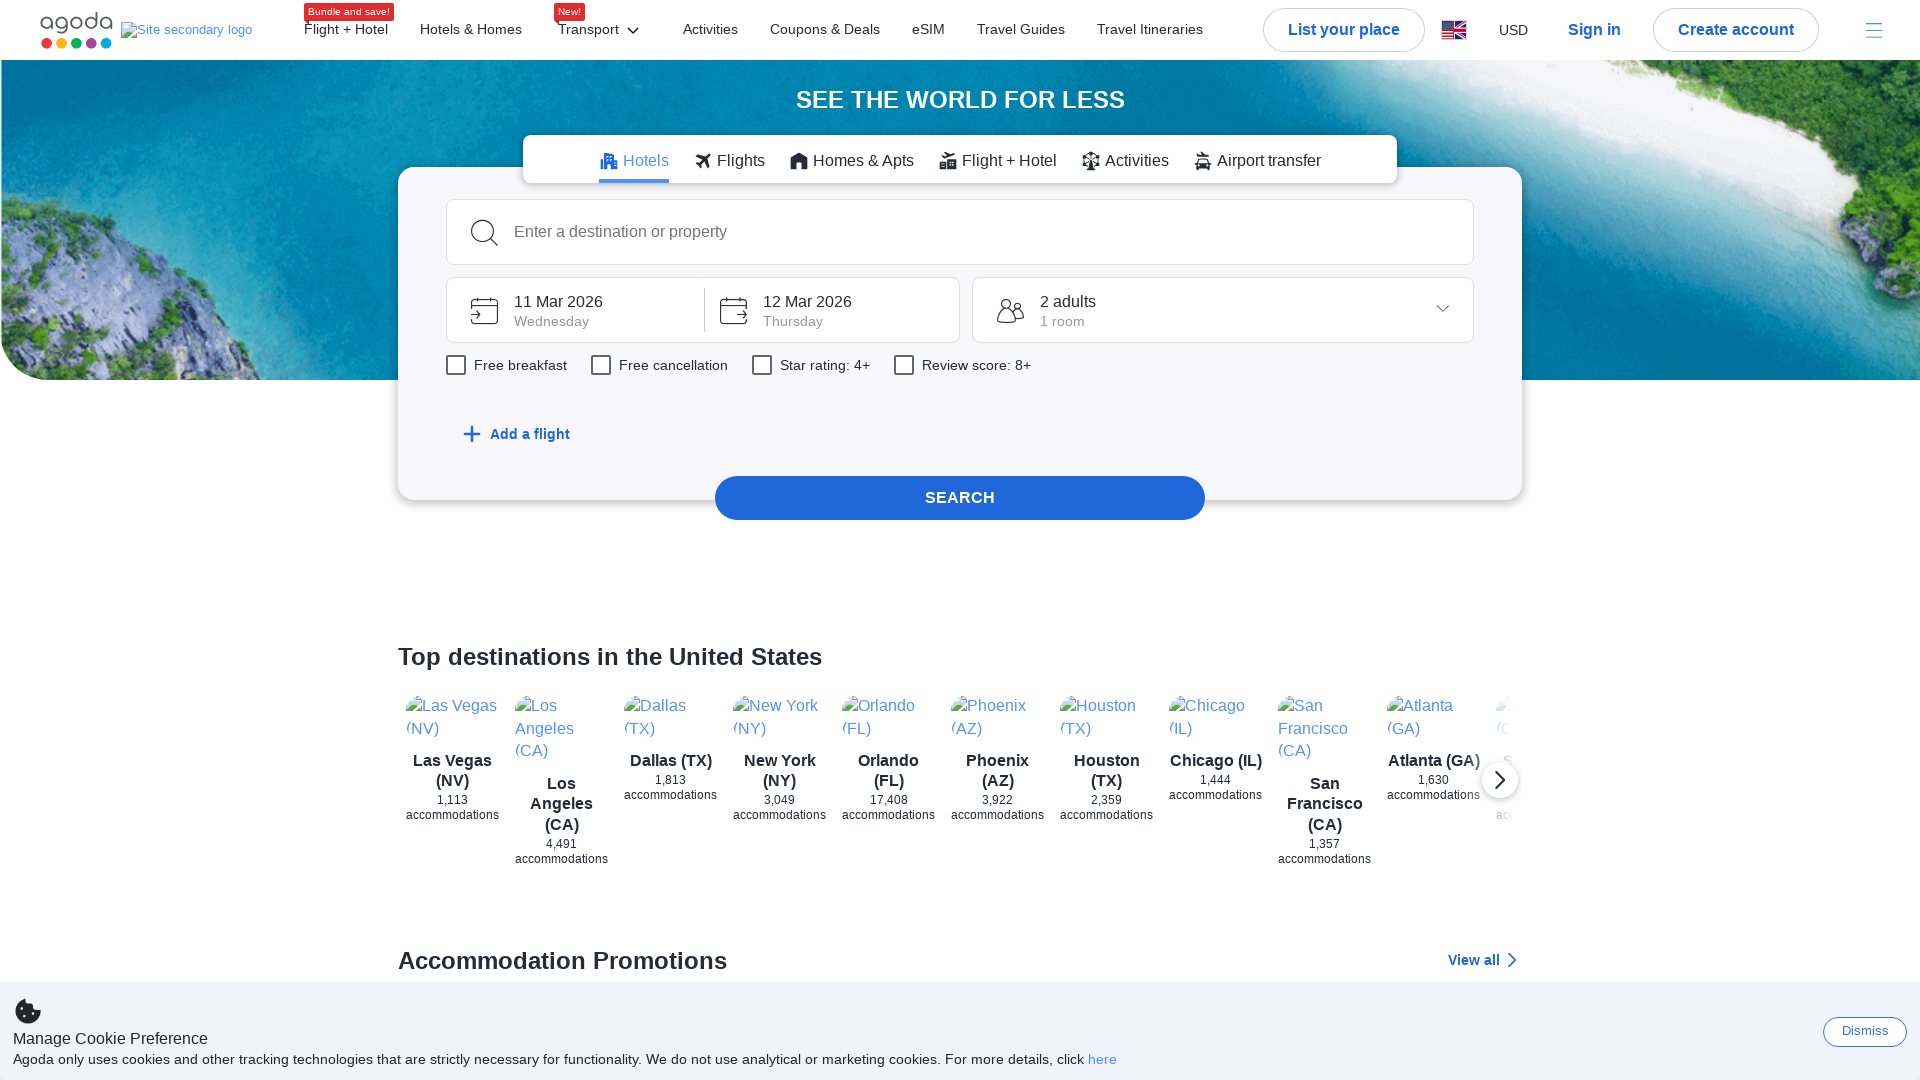

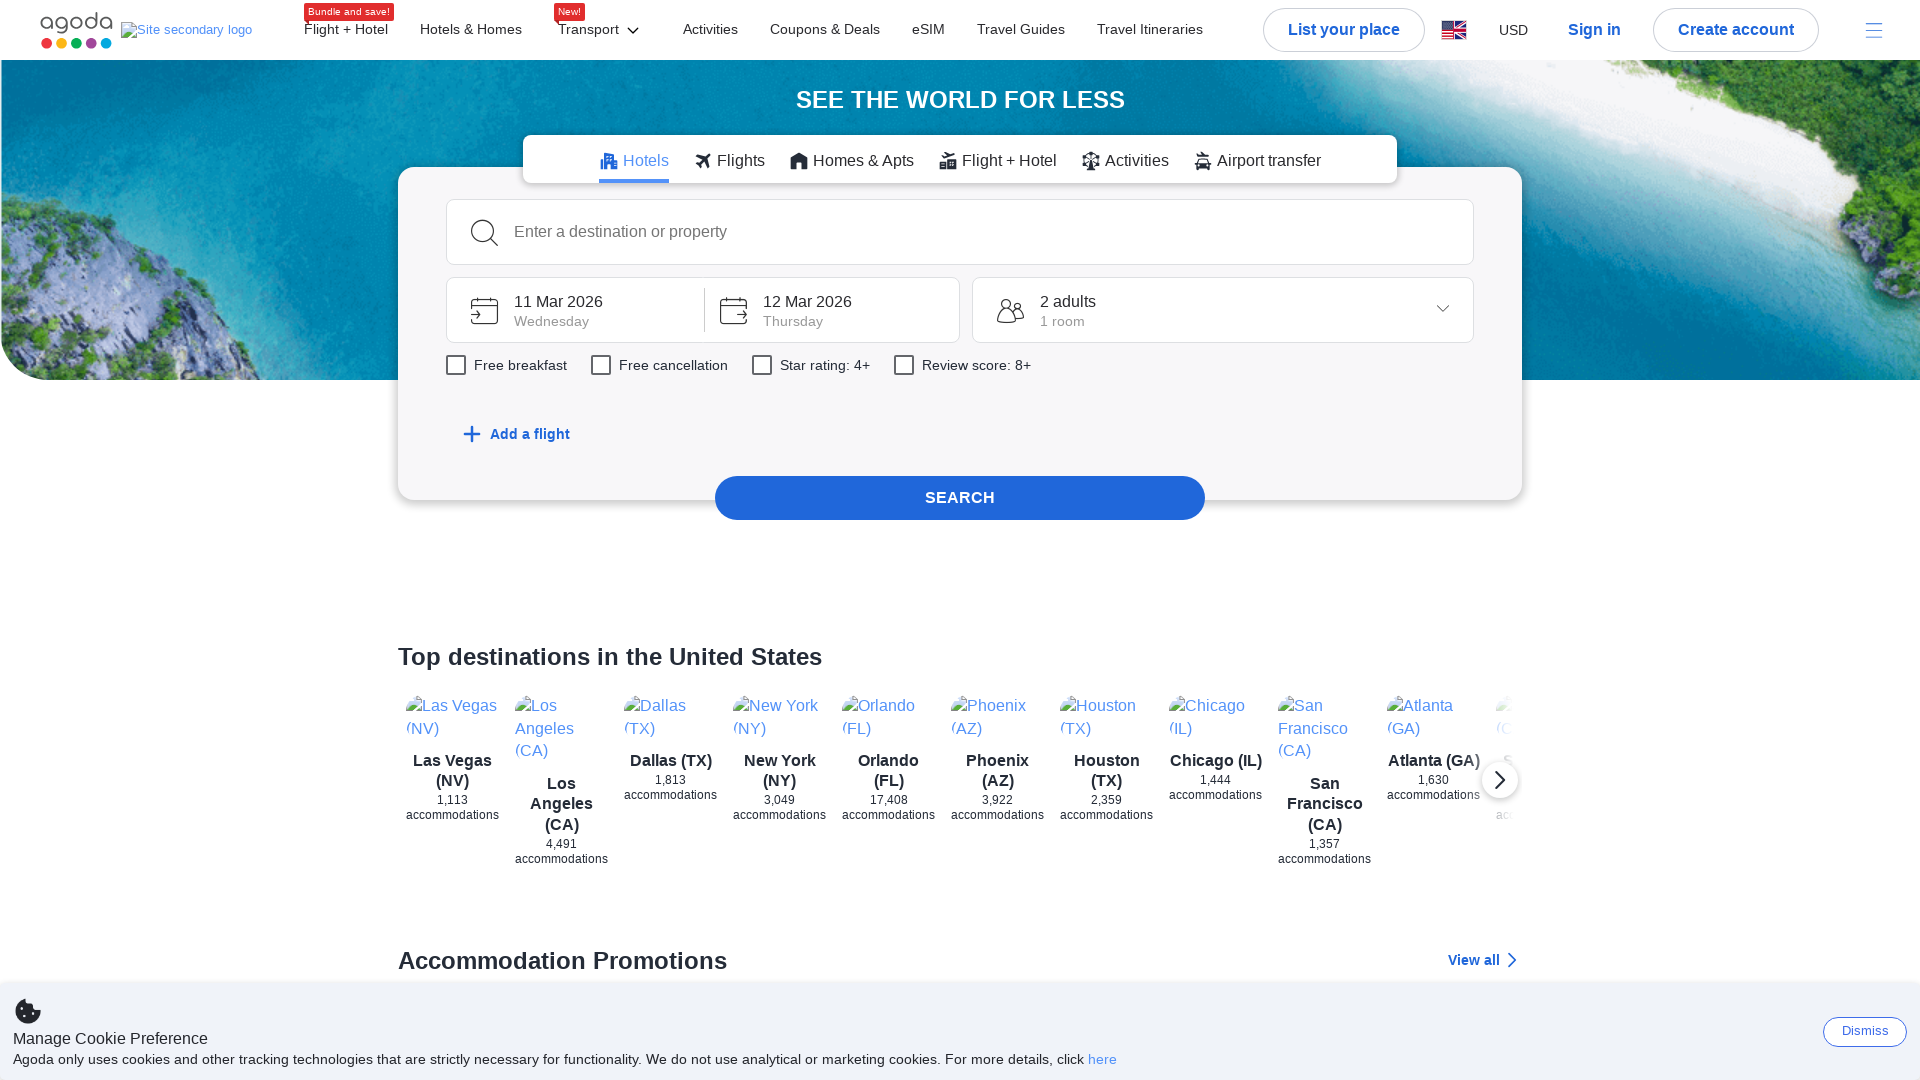